Automates a cultivated variety gene SNP search on the ICRISAT CicerSeq database by selecting crop type, search options, entering a gene ID, and submitting the form.

Starting URL: https://cegresources.icrisat.org/cicerseq/?page_id=3605

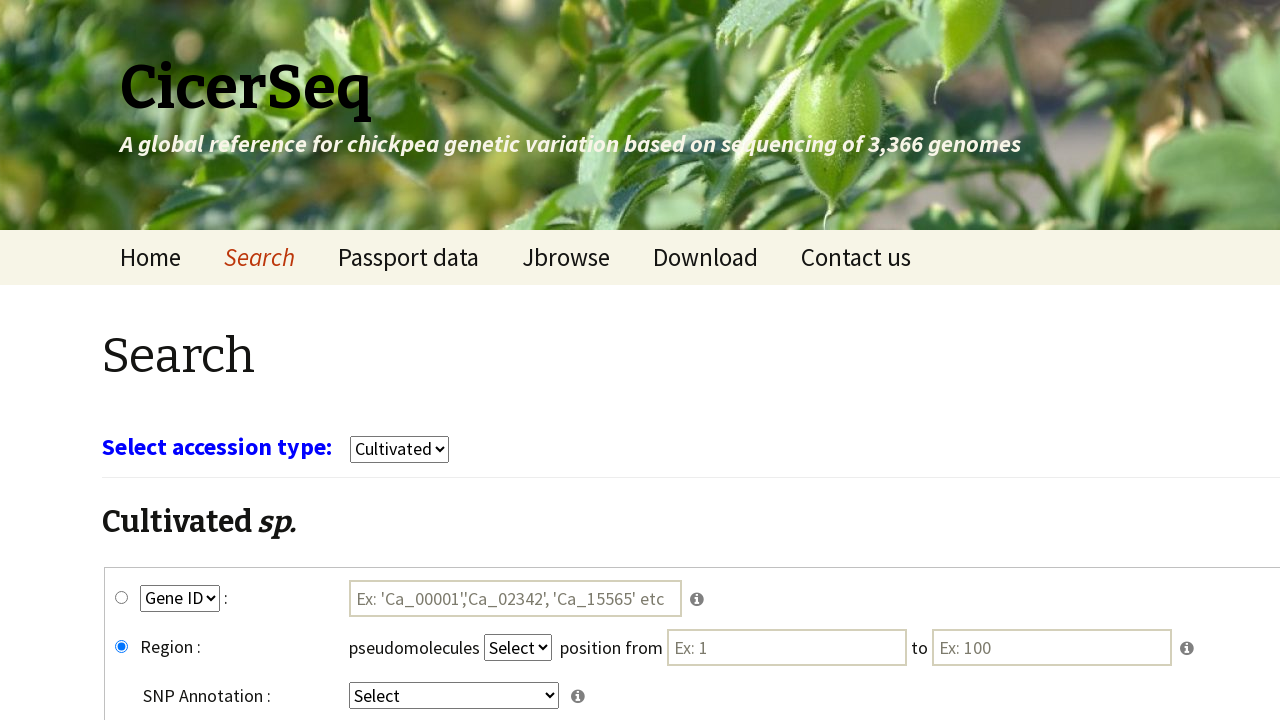

Waited for page to load (networkidle)
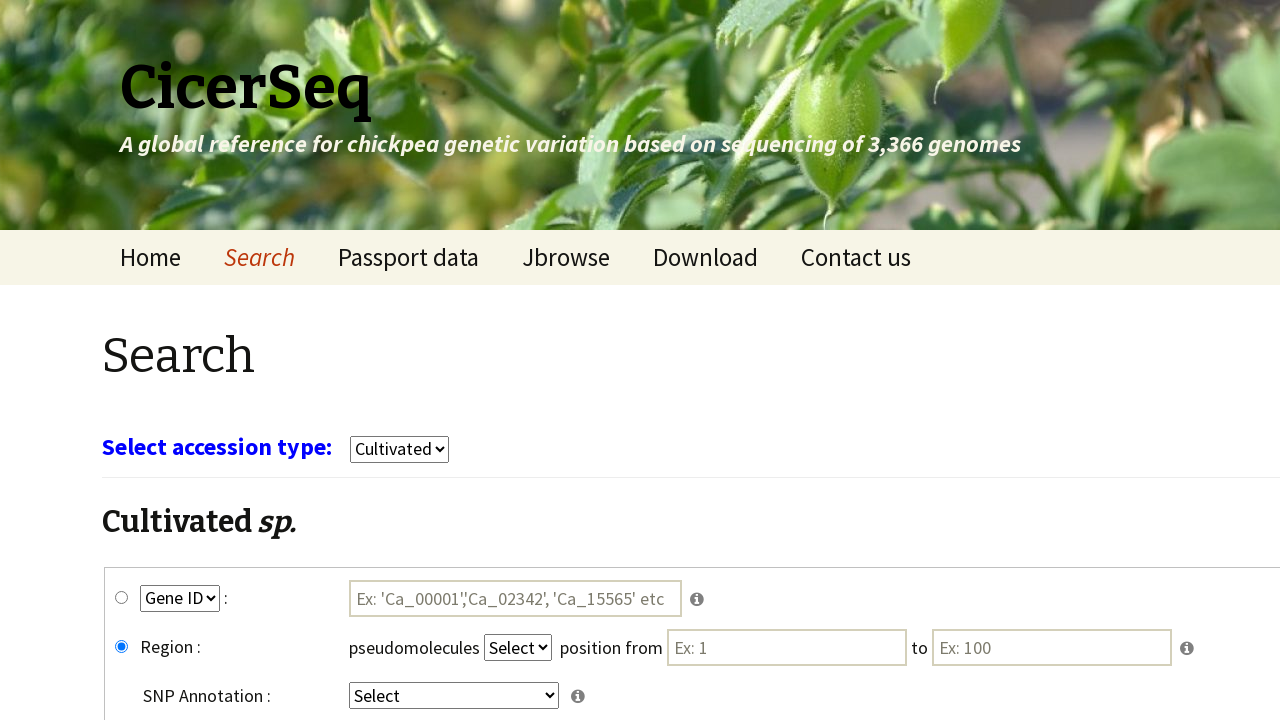

Selected 'cultivars' from crop dropdown on select[name='select_crop']
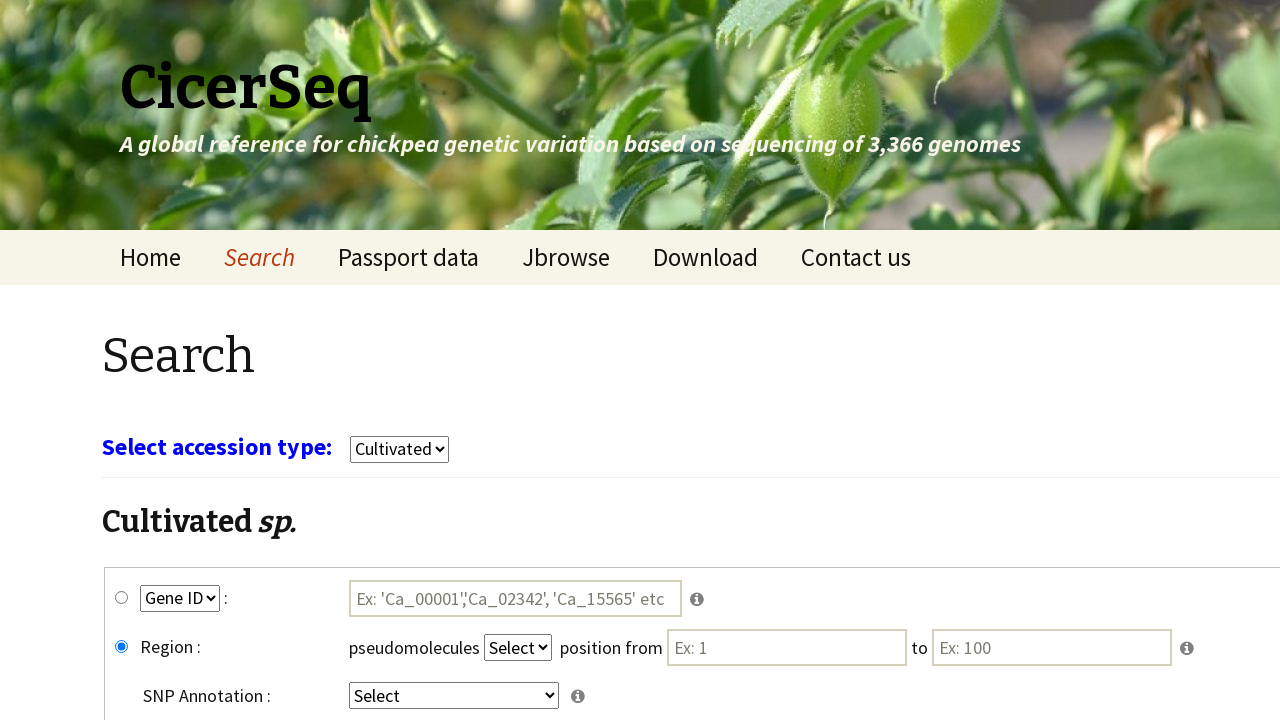

Clicked gene_snp radio button at (122, 598) on #gene_snp
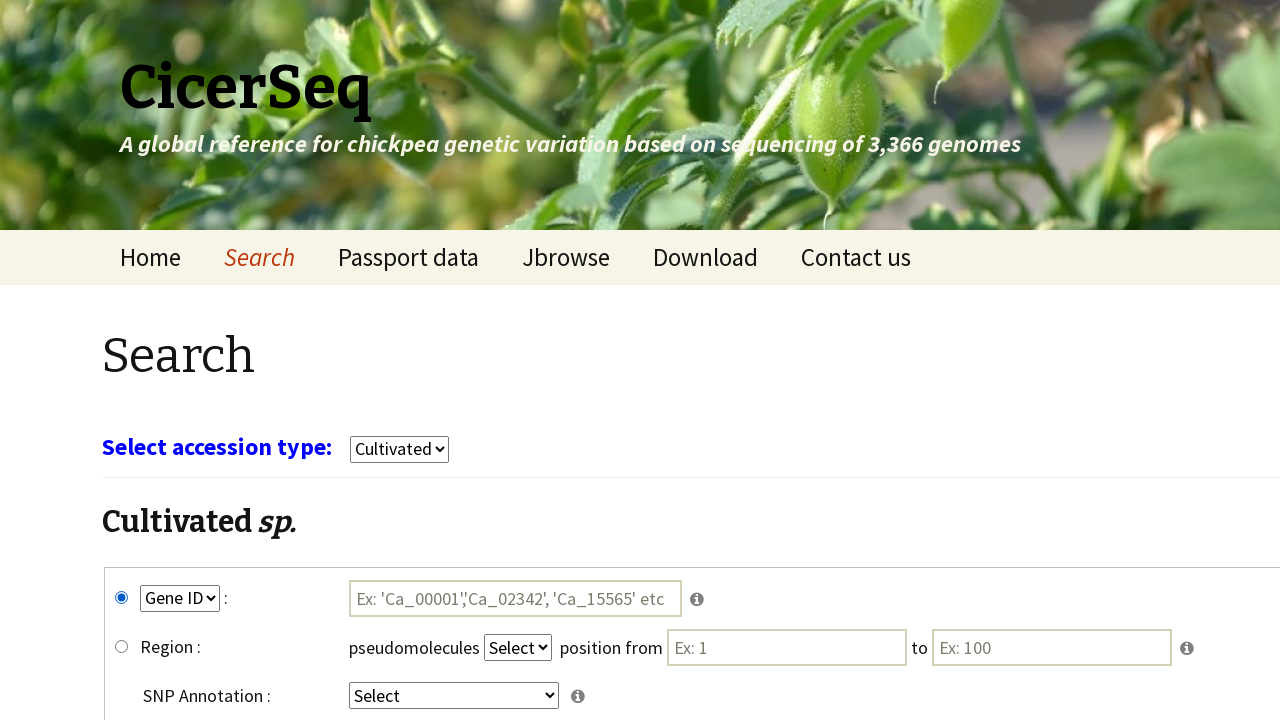

Selected 'GeneID' from key1 dropdown on select[name='key1']
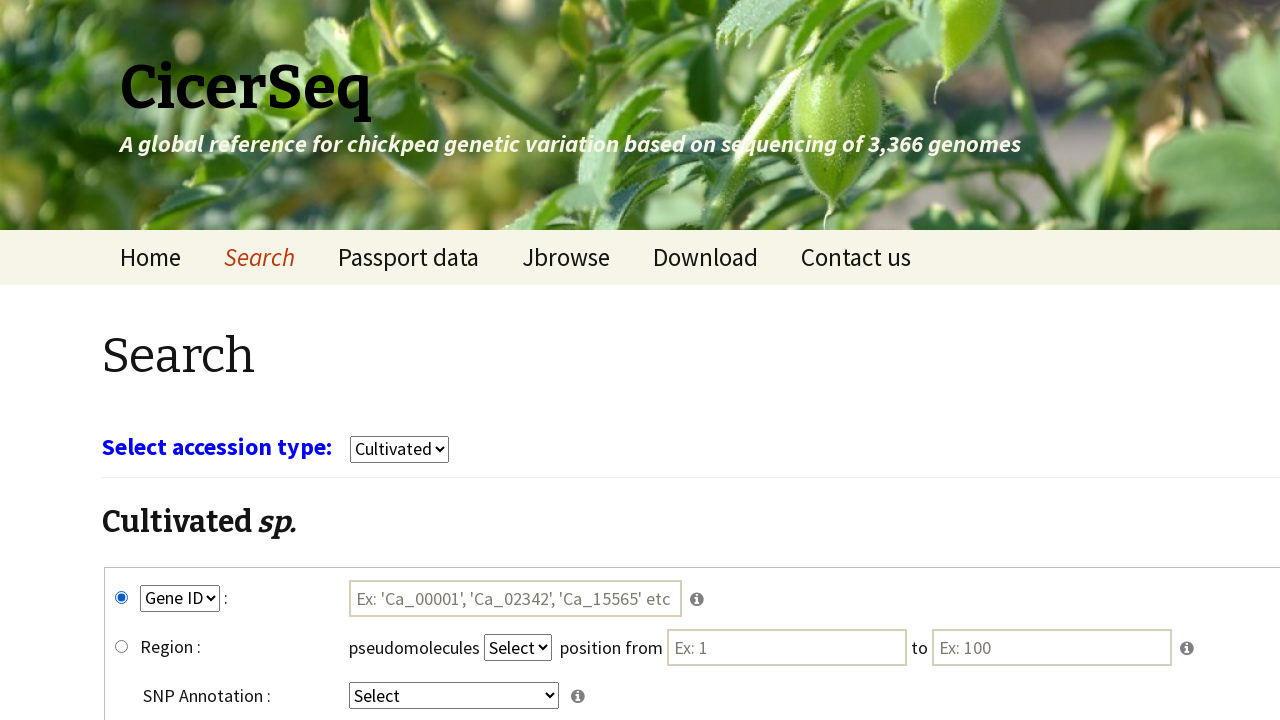

Selected 'intergenic' from key4 dropdown on select[name='key4']
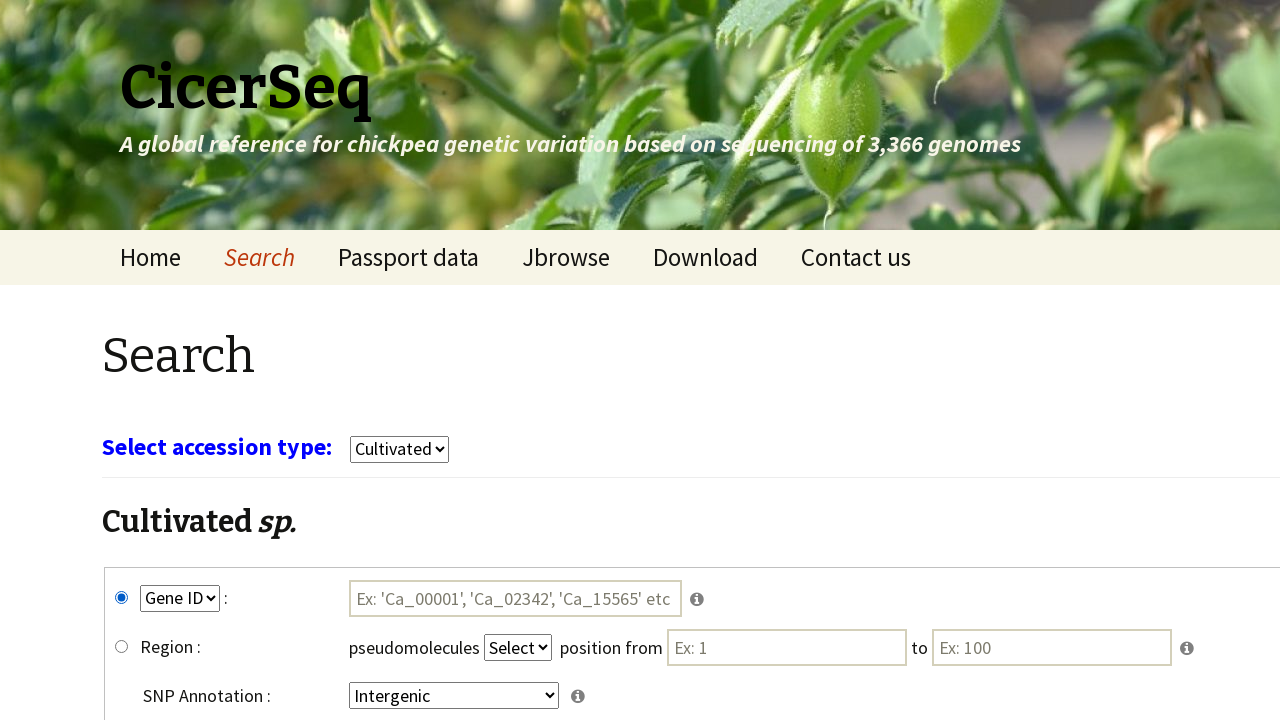

Filled gene ID input field with 'Ca_00004' on #tmp1
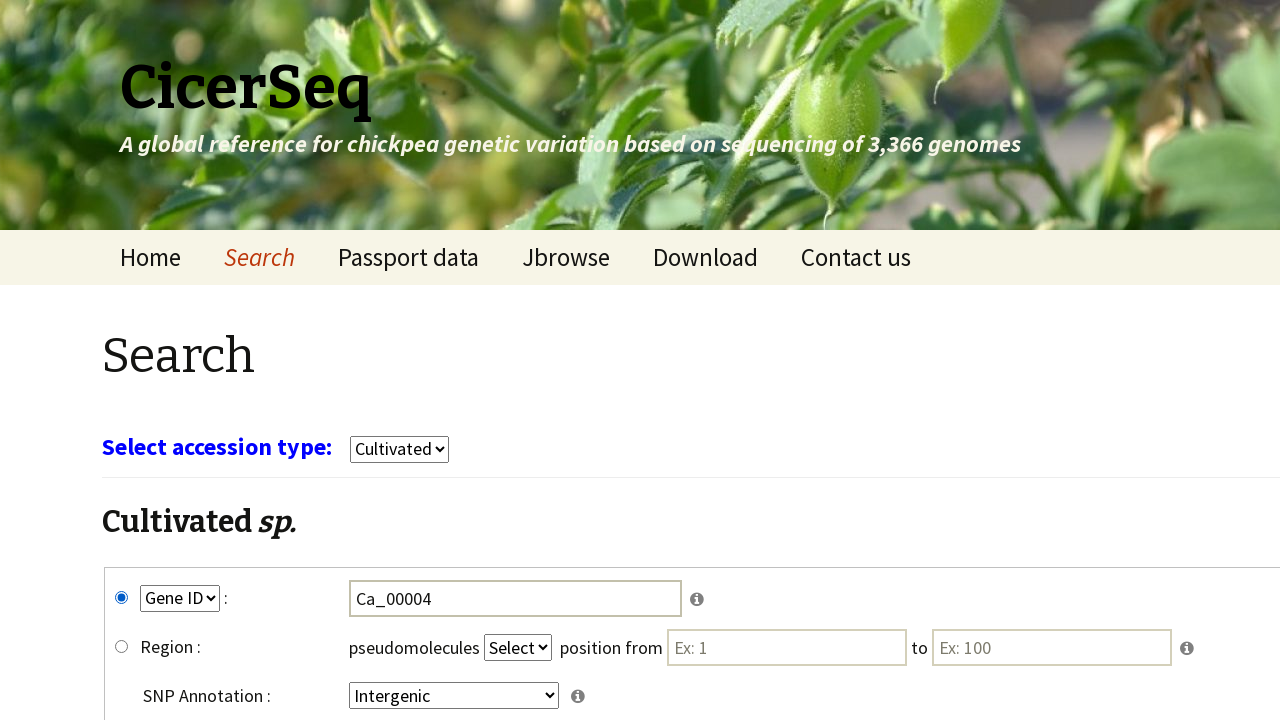

Clicked submit button to search for gene SNP at (788, 573) on input[name='submit']
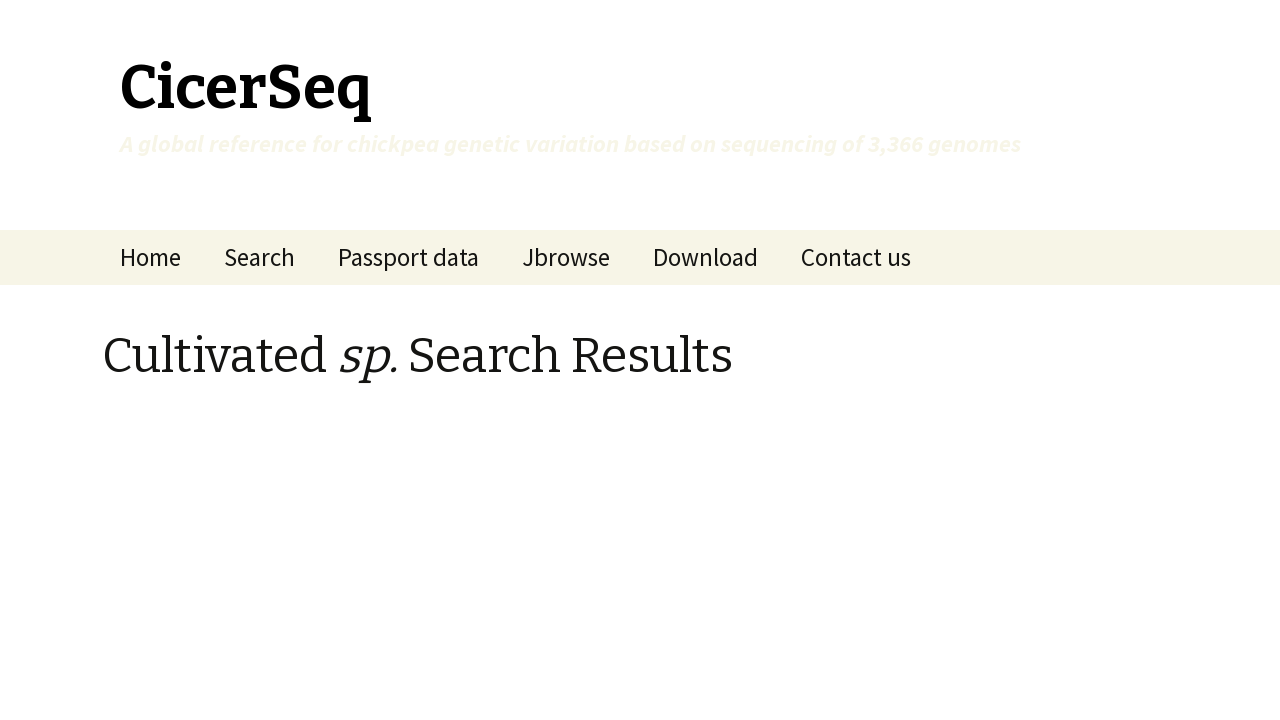

Waited 5 seconds for search results to load
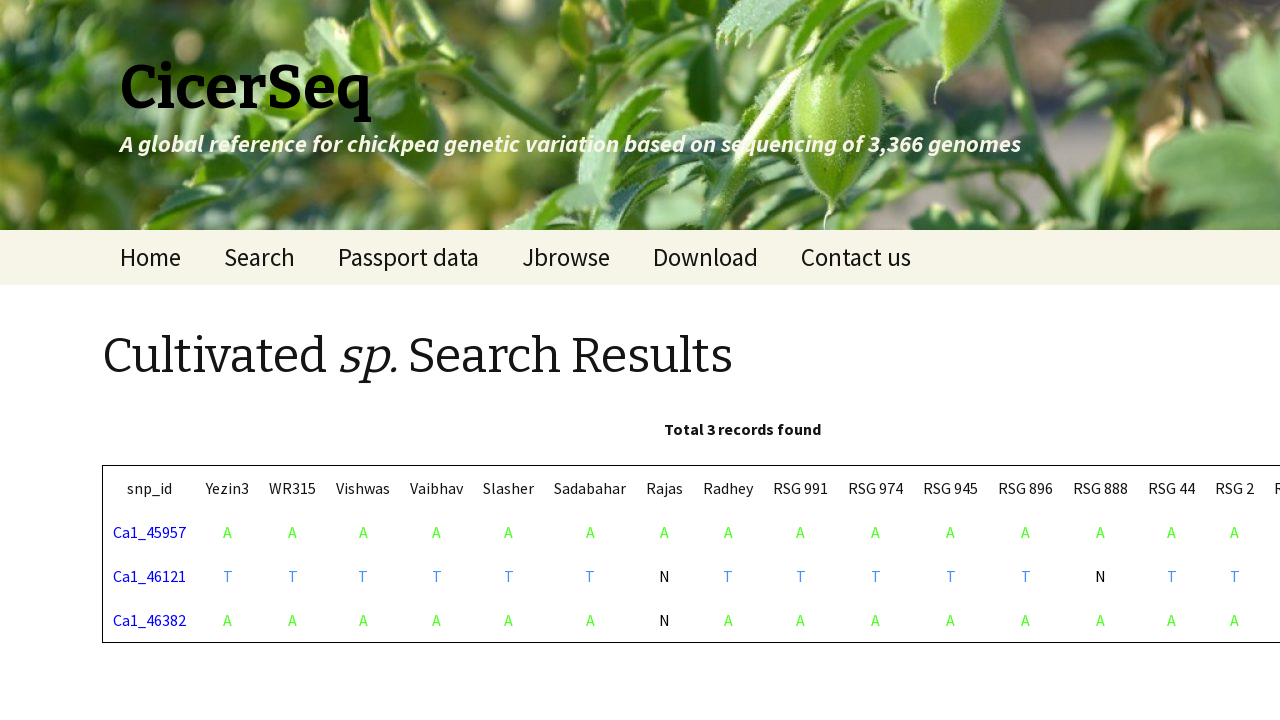

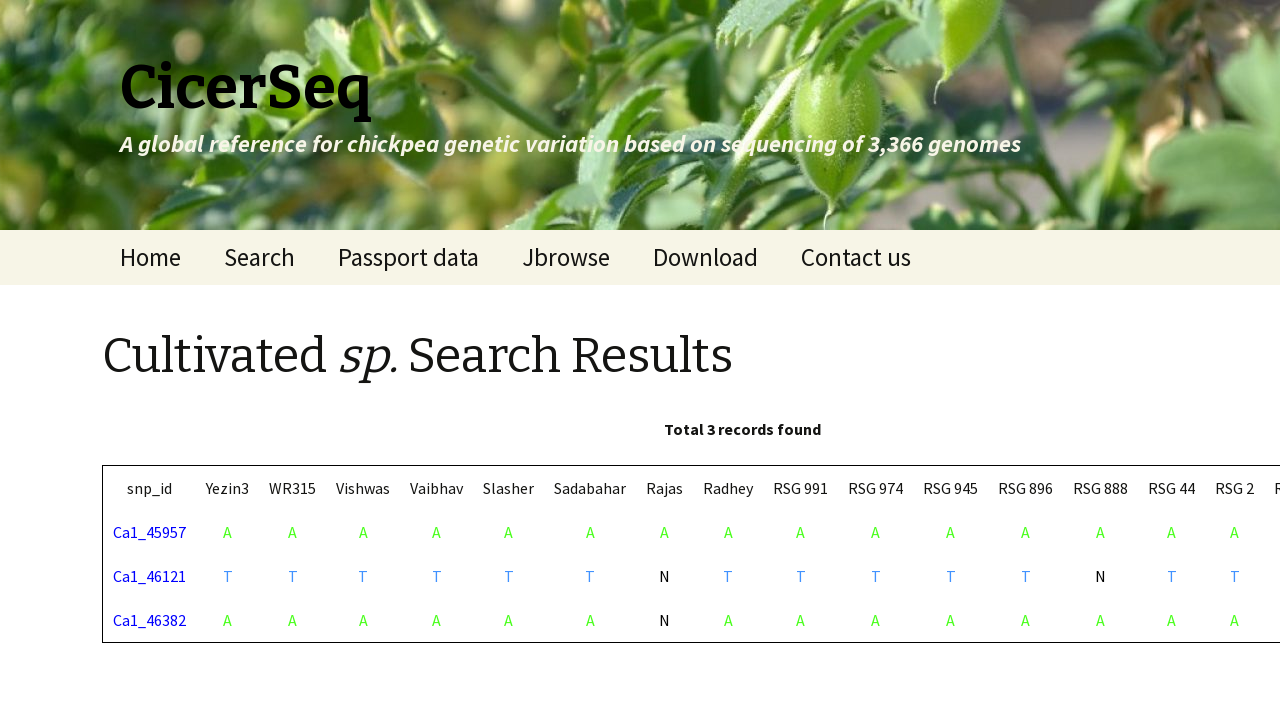